Tests clicking a link that opens a popup window on the omayo test page, demonstrating browser quit method functionality.

Starting URL: http://www.omayo.blogspot.com/

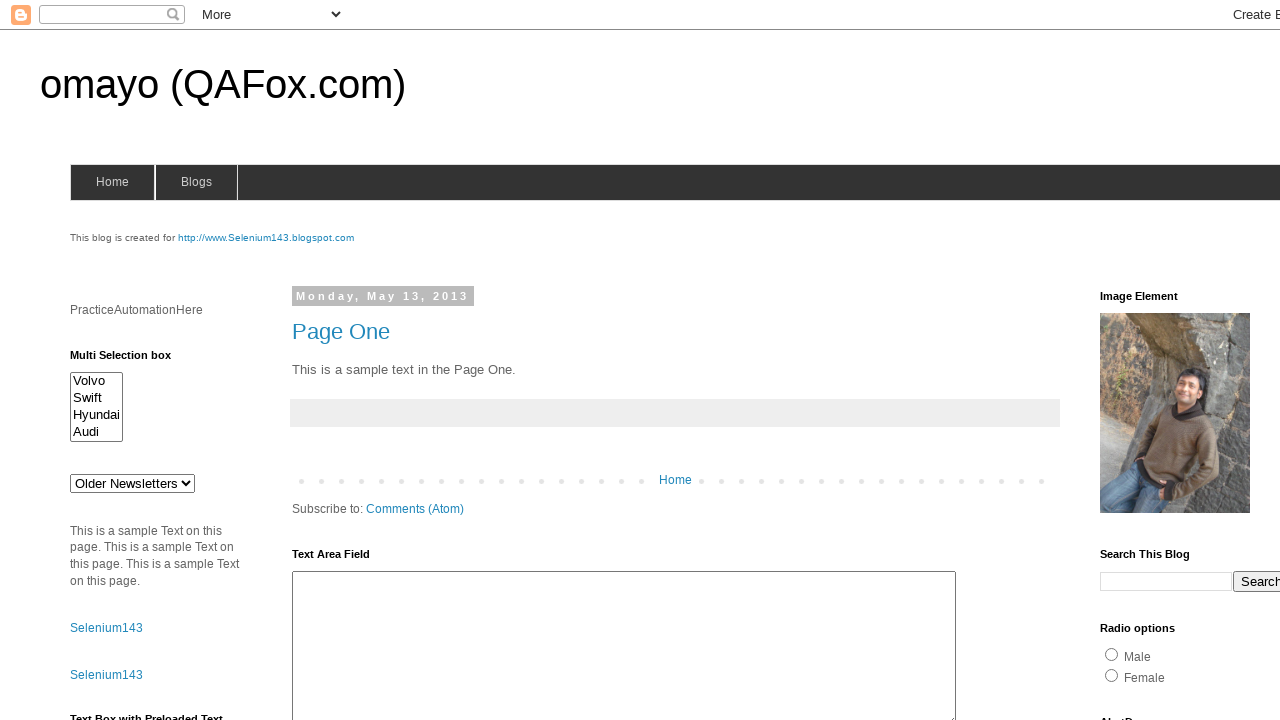

Clicked link to open popup window at (132, 360) on text=Open a popup window
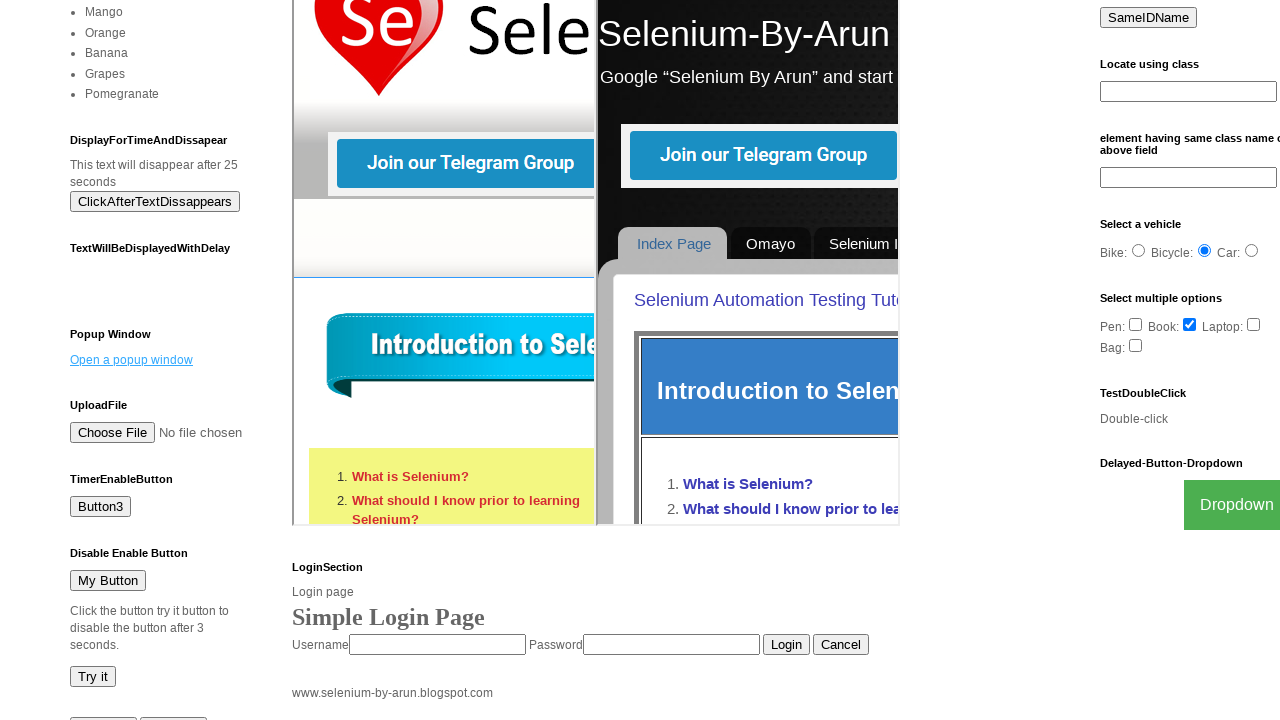

Waited 2 seconds for popup window to open
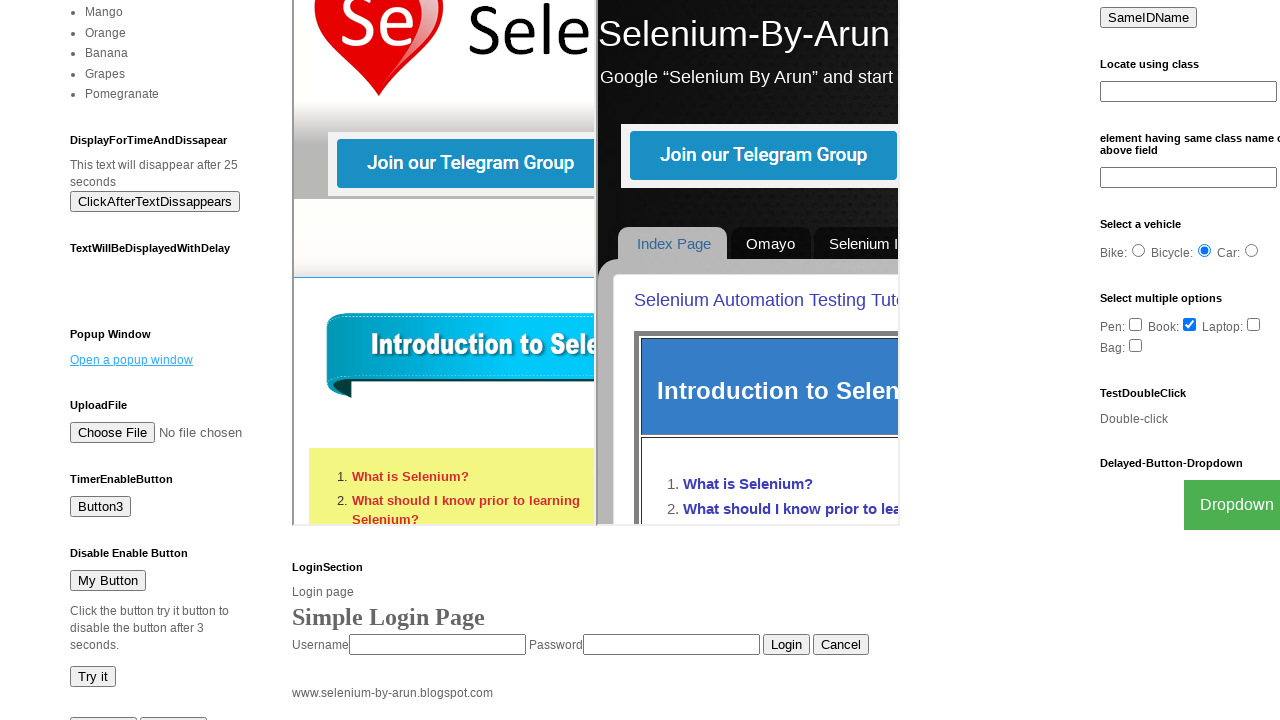

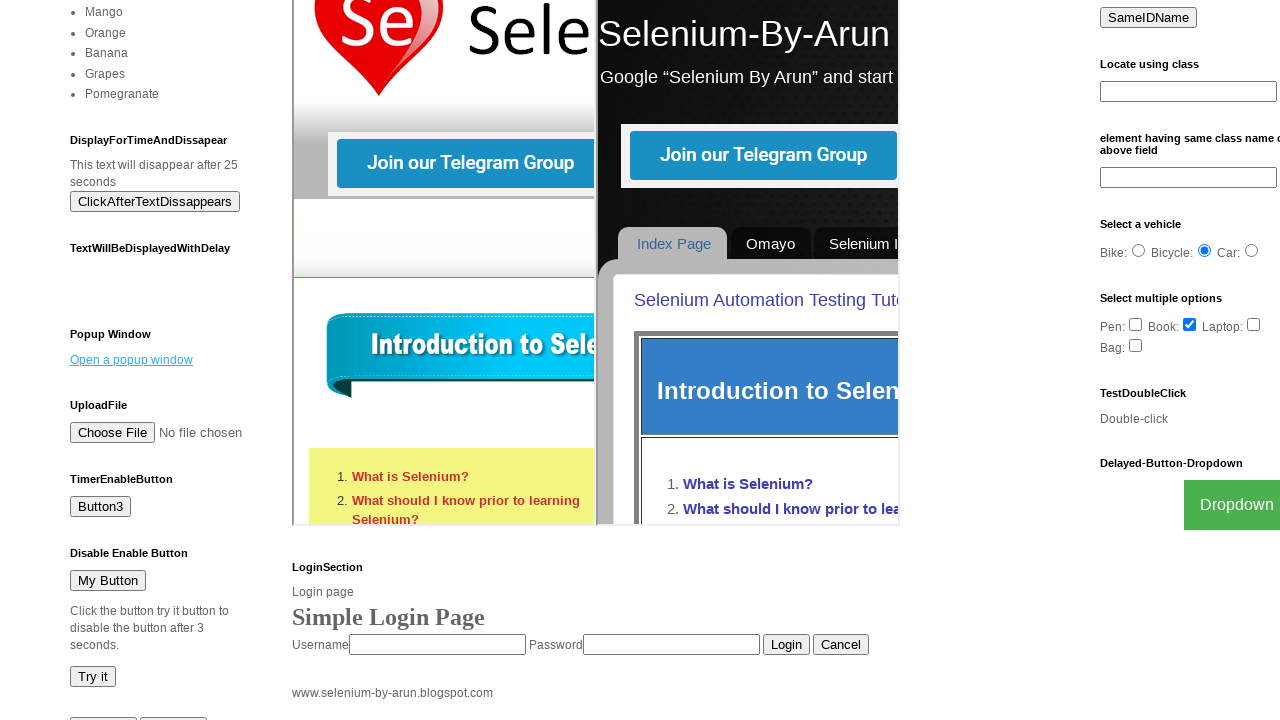